Tests the account registration flow on DemoBlaze demo e-commerce site by opening the sign-up modal, filling in username and password fields, and clicking the sign-up button.

Starting URL: https://www.demoblaze.com/index.html

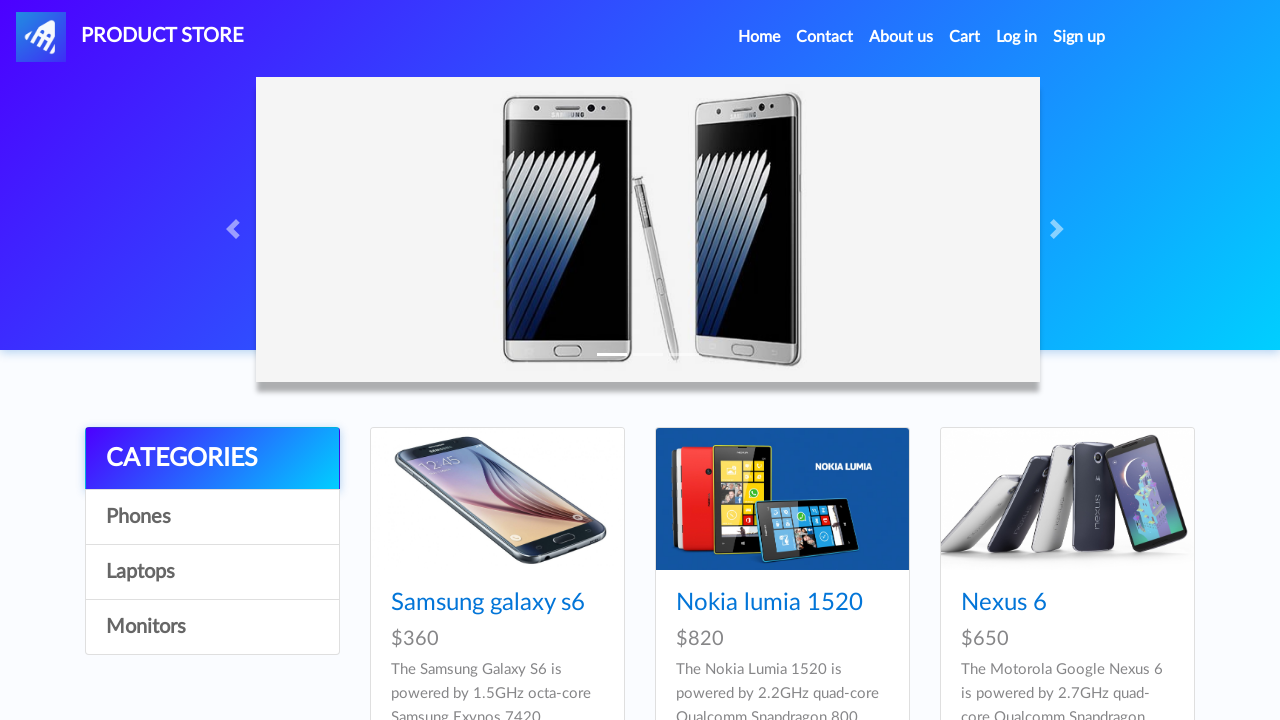

Clicked Sign up menu option to open registration modal at (1079, 37) on #signin2
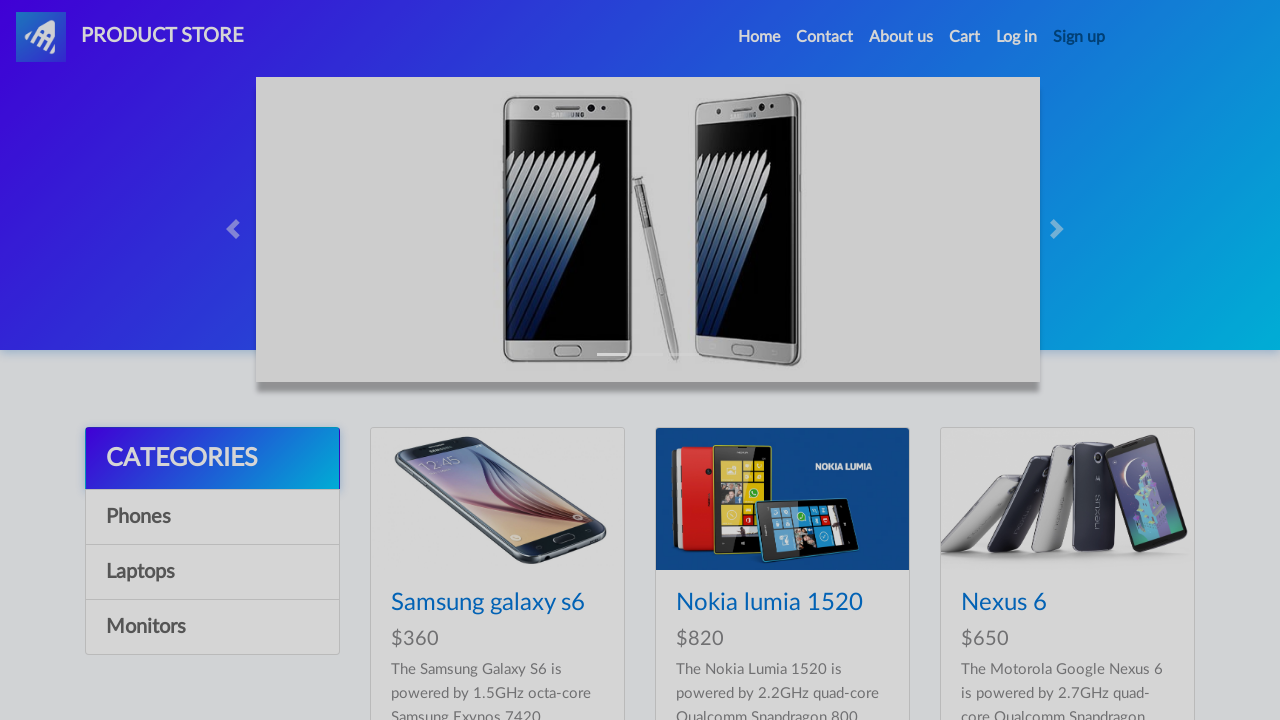

Username field became visible in sign-up modal
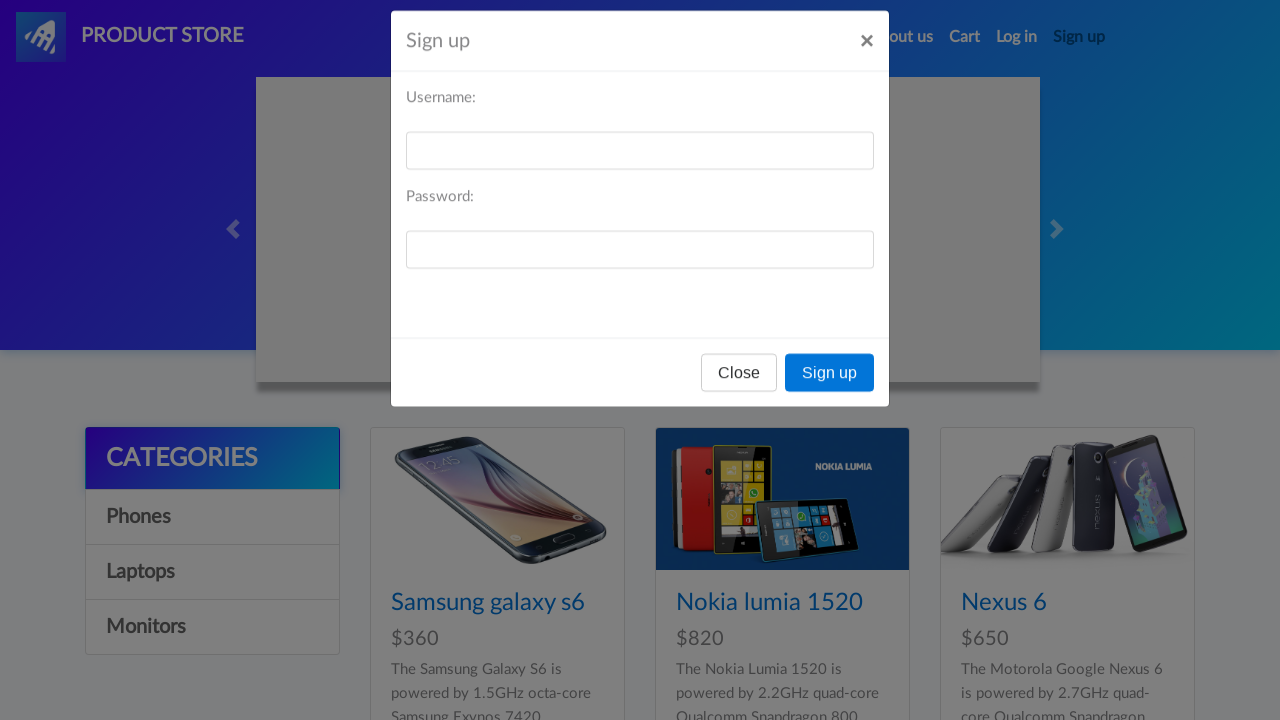

Filled username field with 'TestUser7492@example.com' on #sign-username
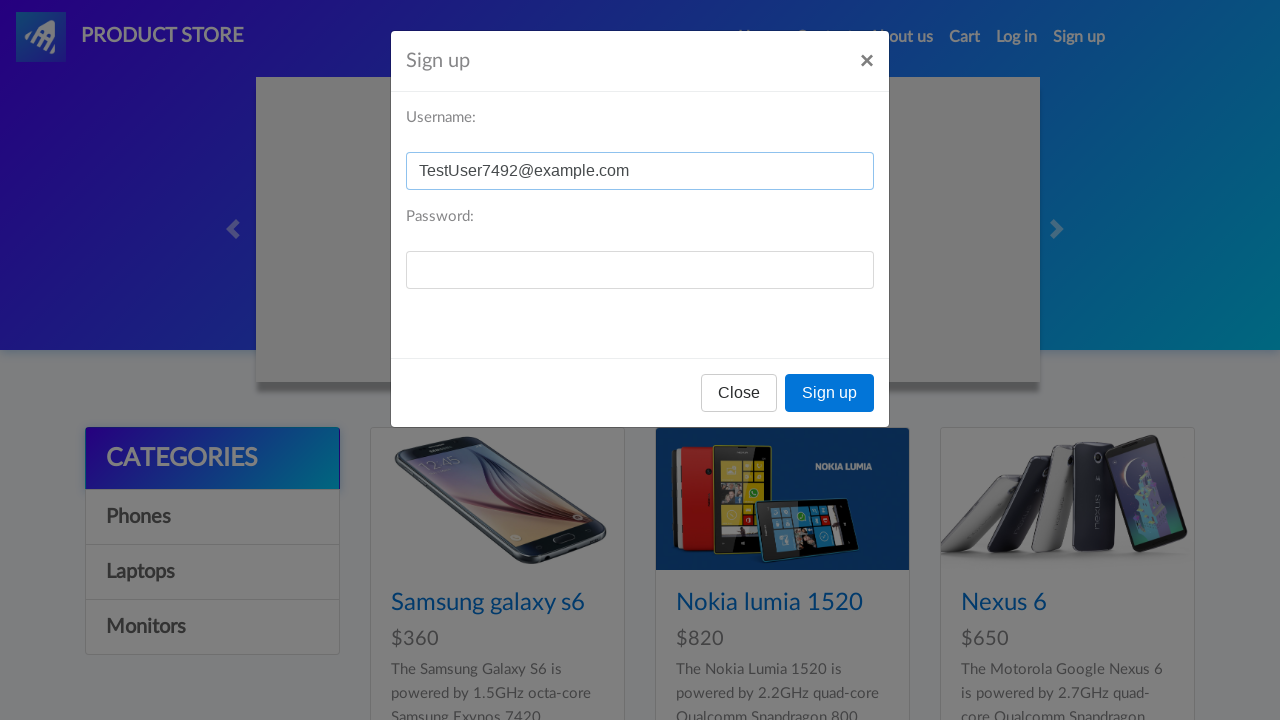

Password field became visible in sign-up modal
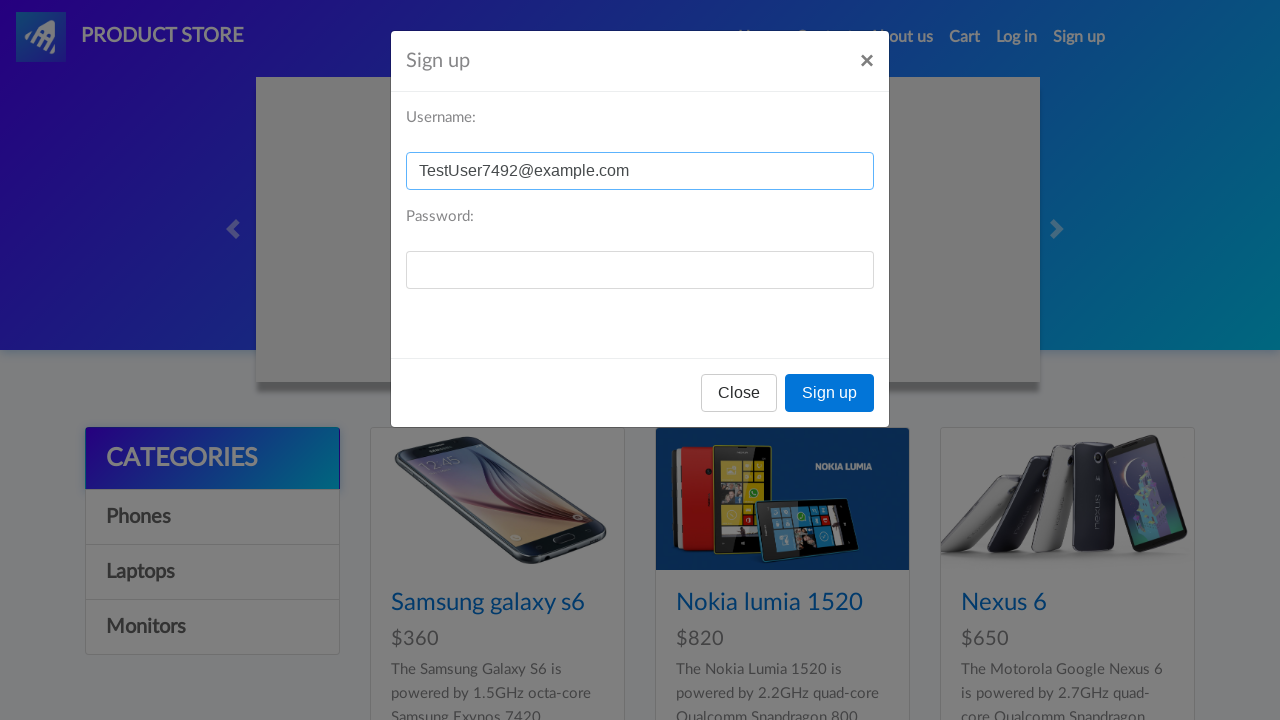

Filled password field with 'SecurePass789' on #sign-password
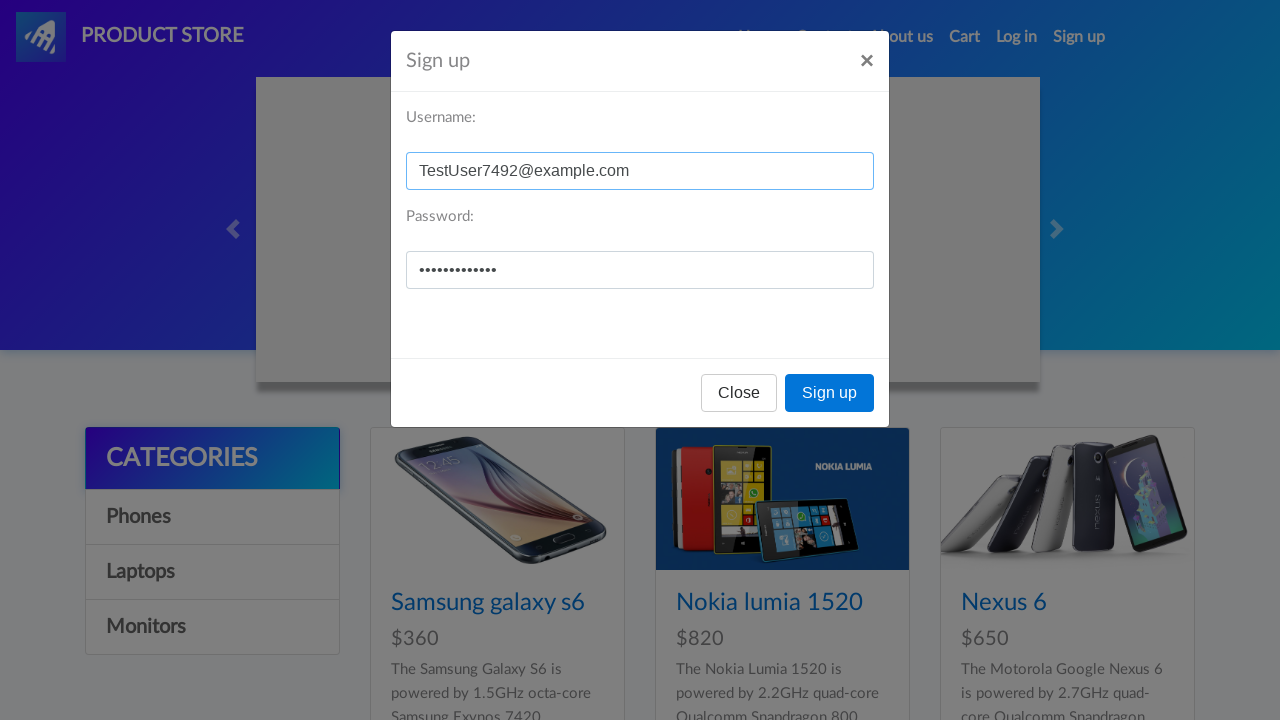

Clicked Sign up button to submit registration at (830, 393) on button:has-text('Sign up')
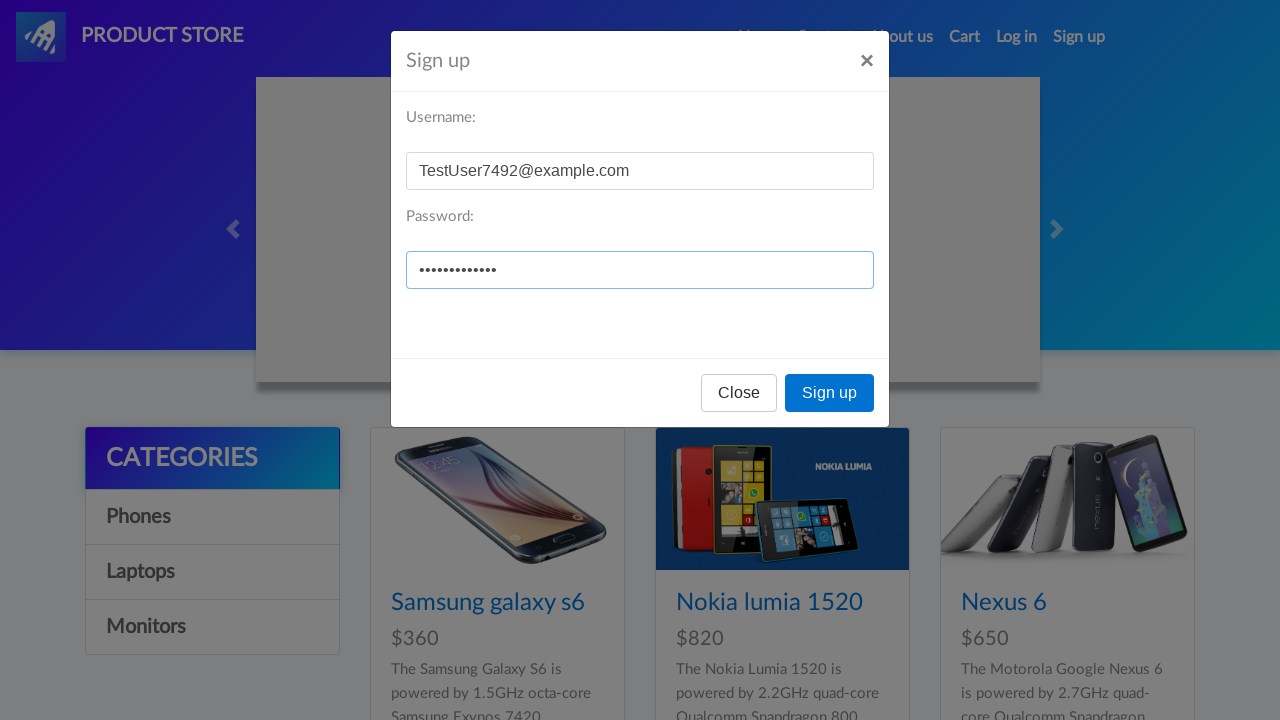

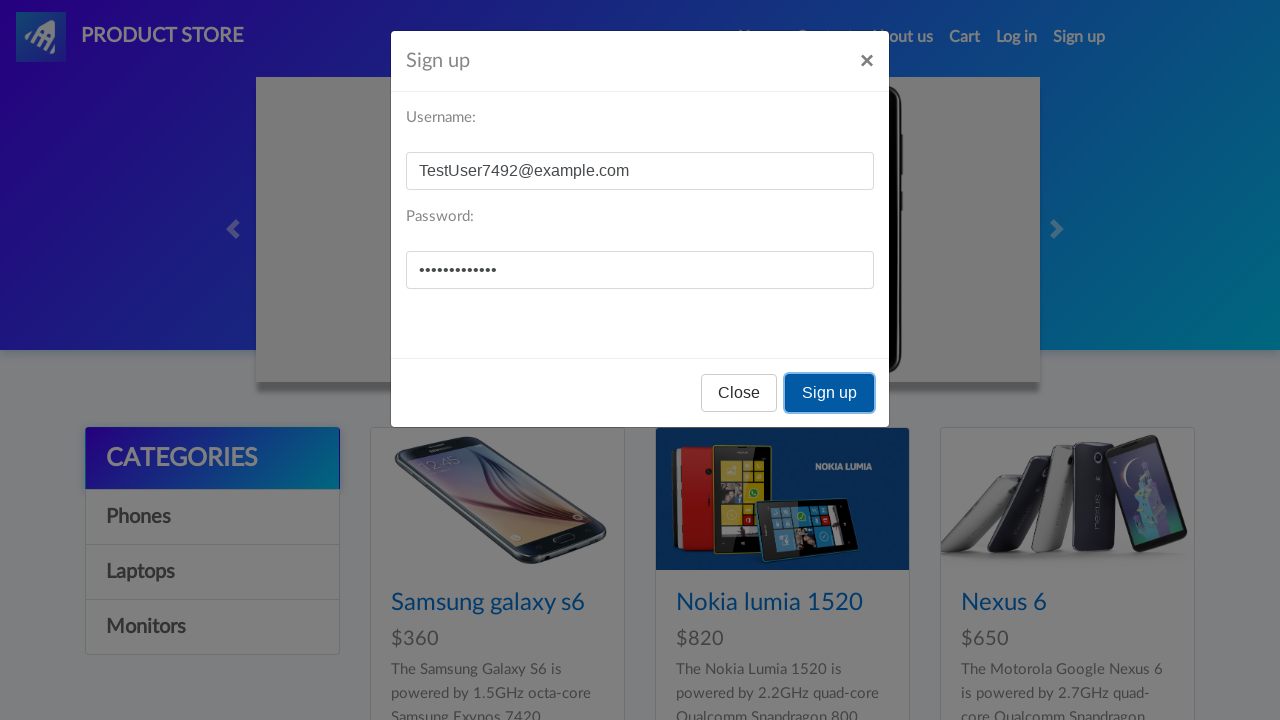